Tests a web form by filling in text input, password, dropdown selection, file upload, and date fields, then submits the form and verifies the success message.

Starting URL: https://www.selenium.dev/selenium/web/web-form.html

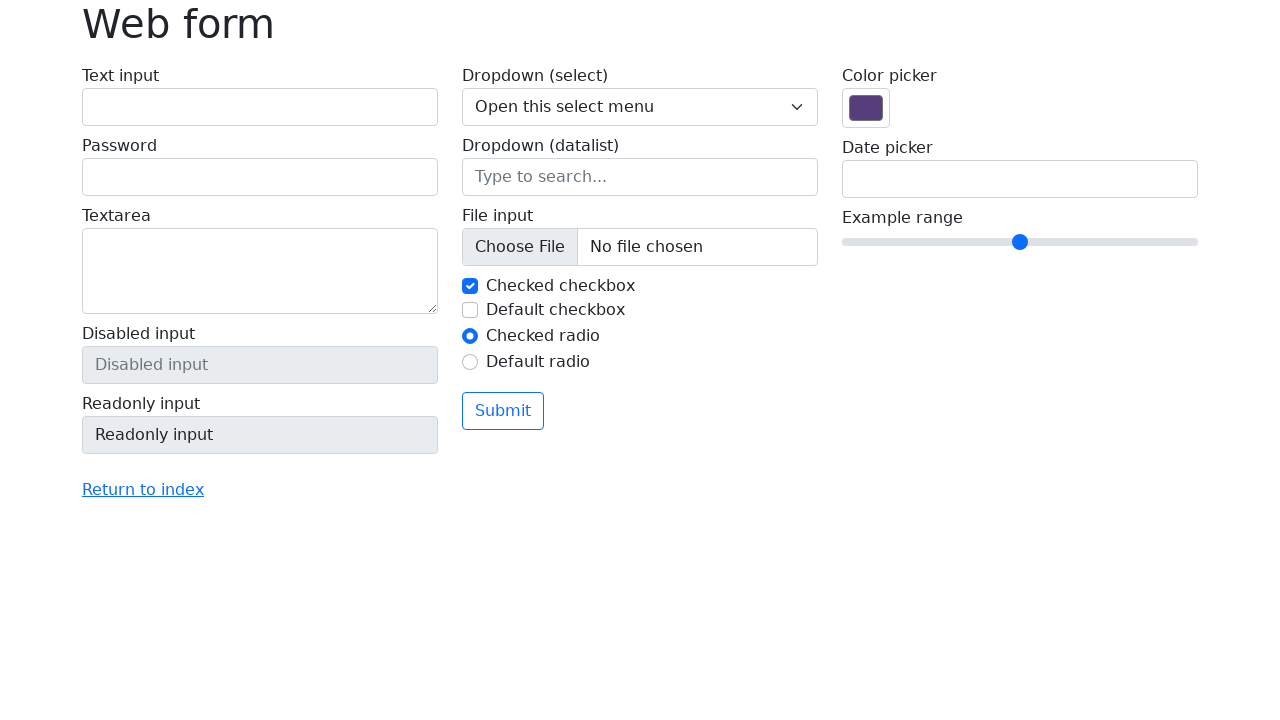

Verified page title is 'Web form'
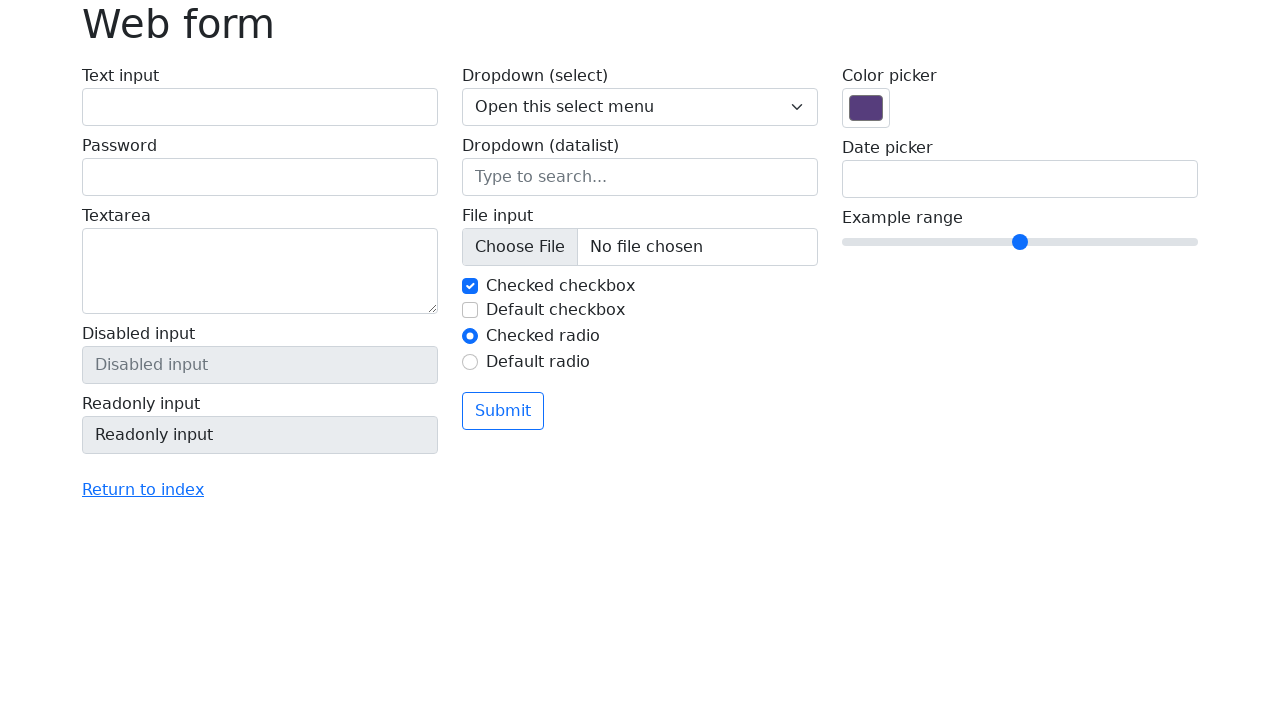

Filled text input field with 'Selenium' on #my-text-id
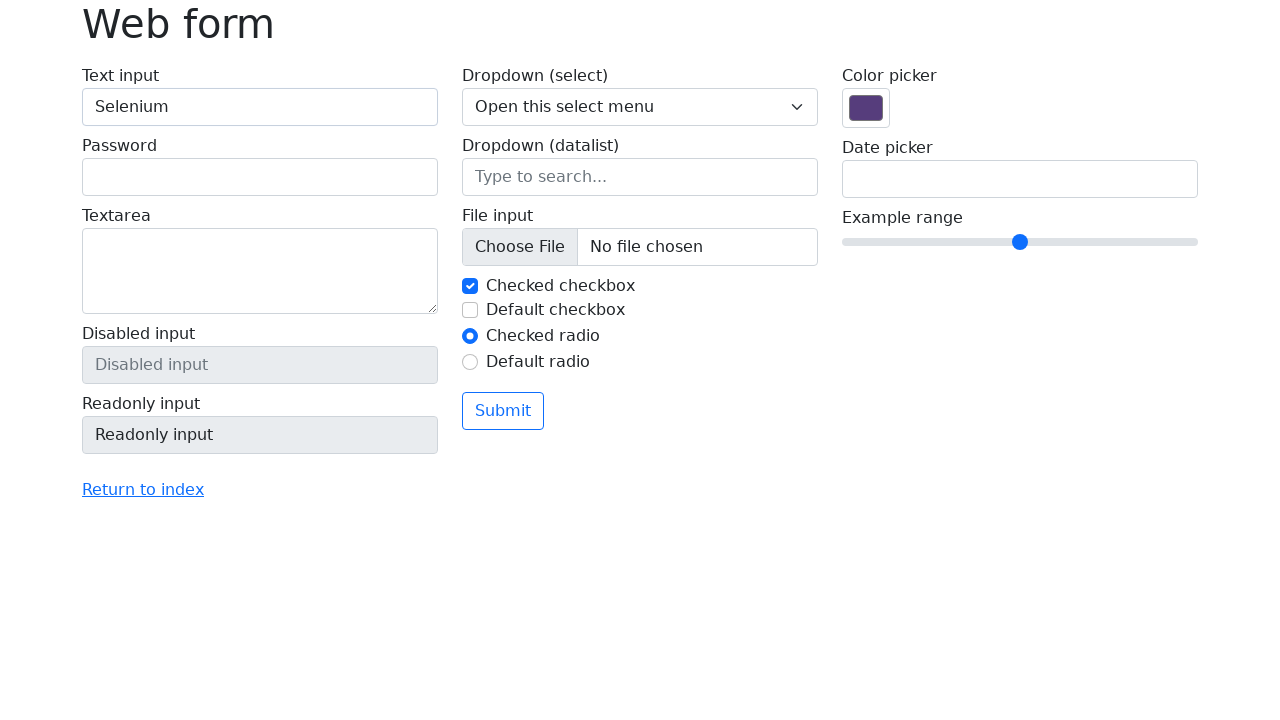

Filled password input field with 'Selenium' on input[name='my-password']
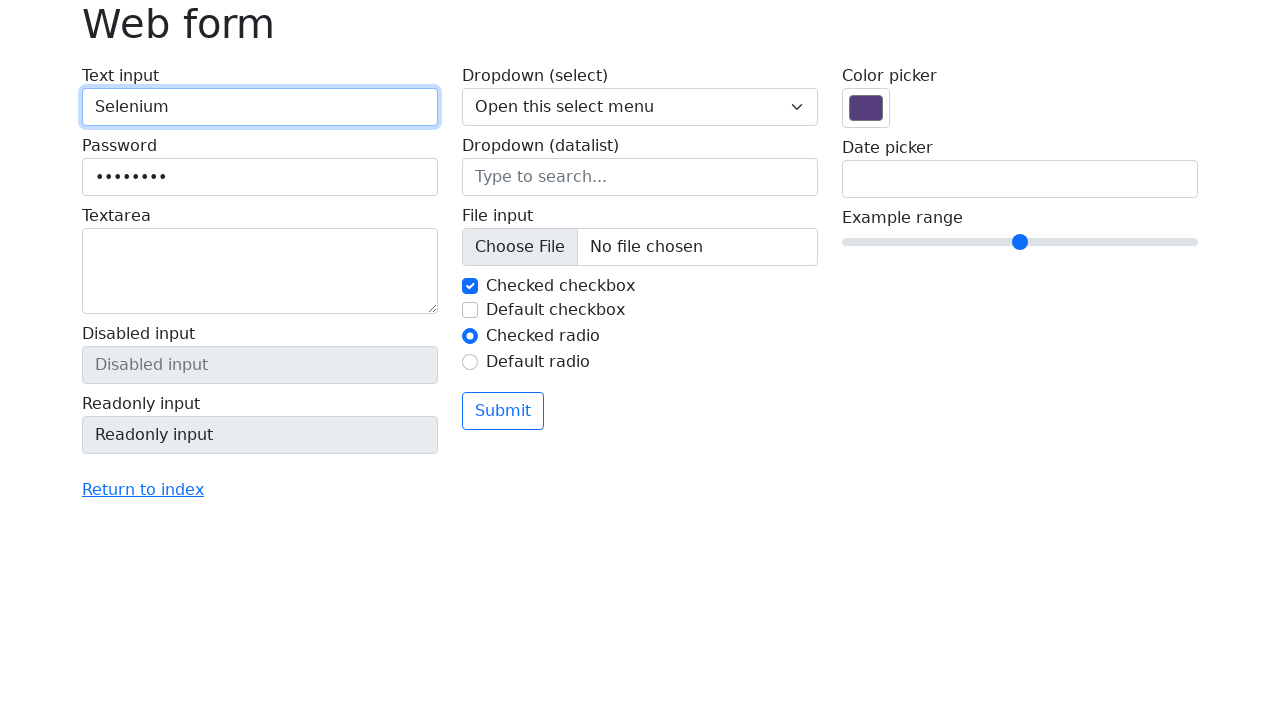

Selected 'Two' from dropdown menu on select[name='my-select']
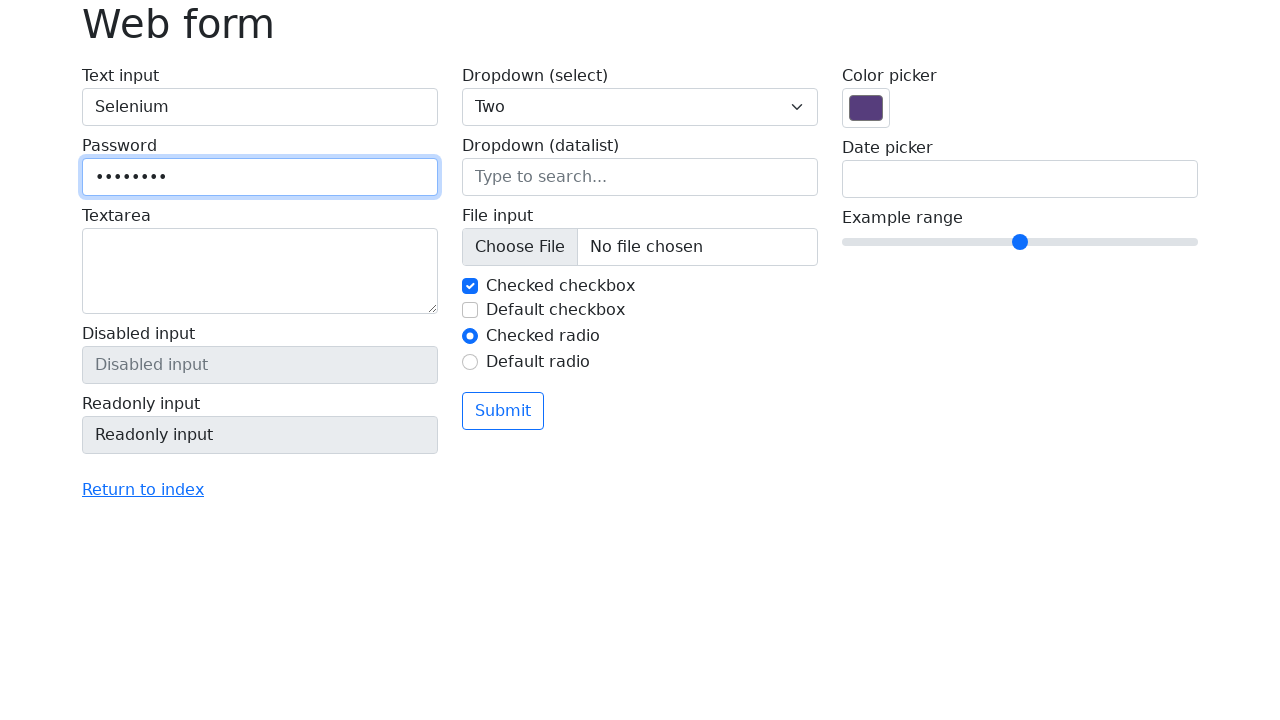

Filled date input field with '04/21/2023' on input[name='my-date']
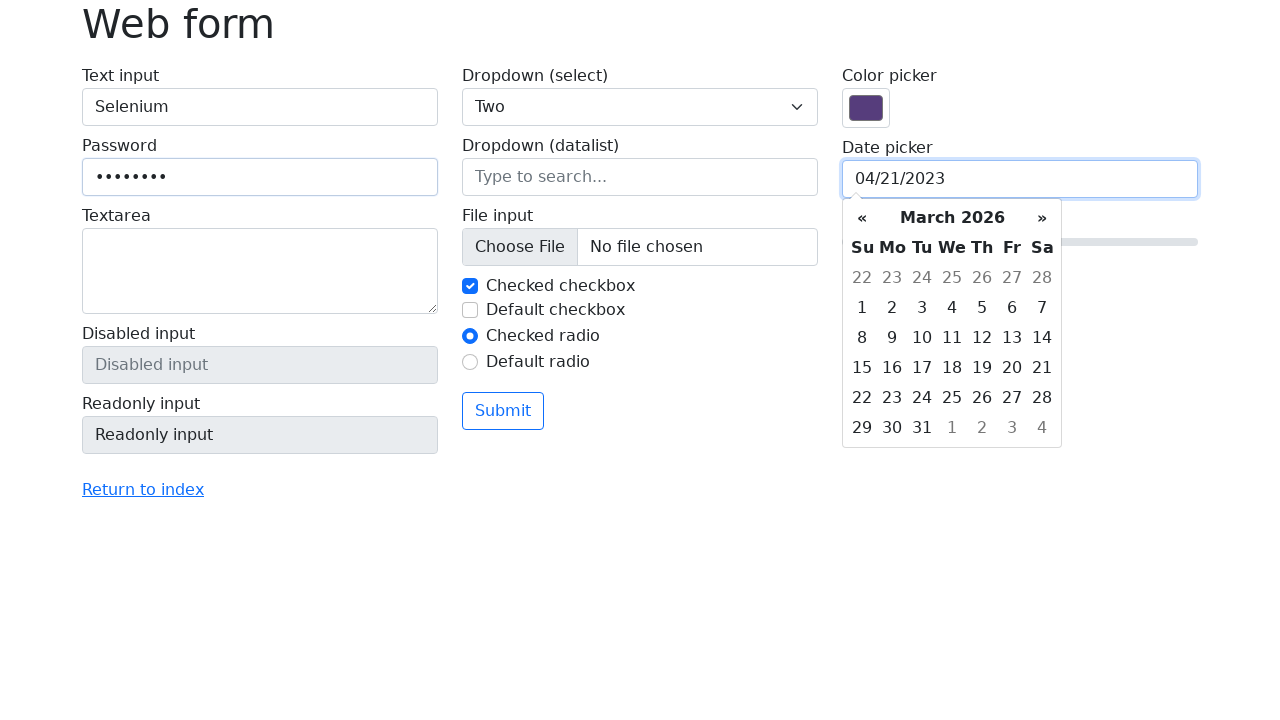

Clicked submit button at (503, 411) on button[type='submit']
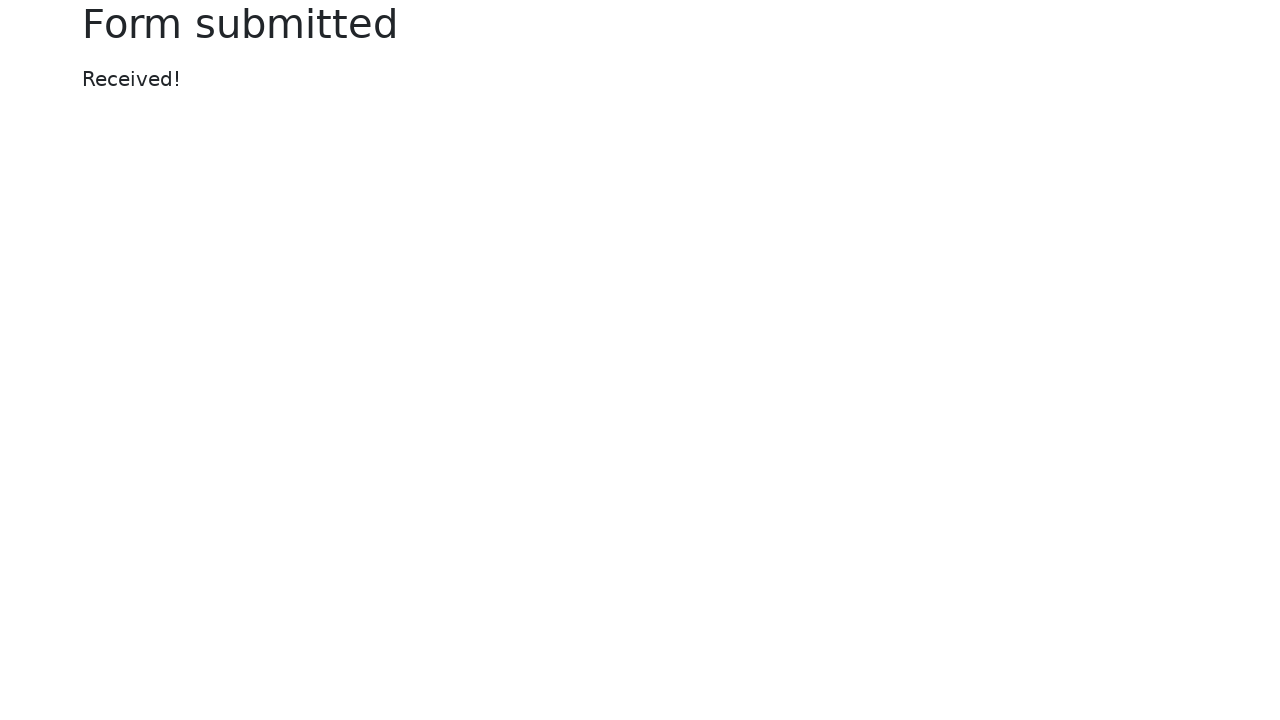

Target page loaded successfully
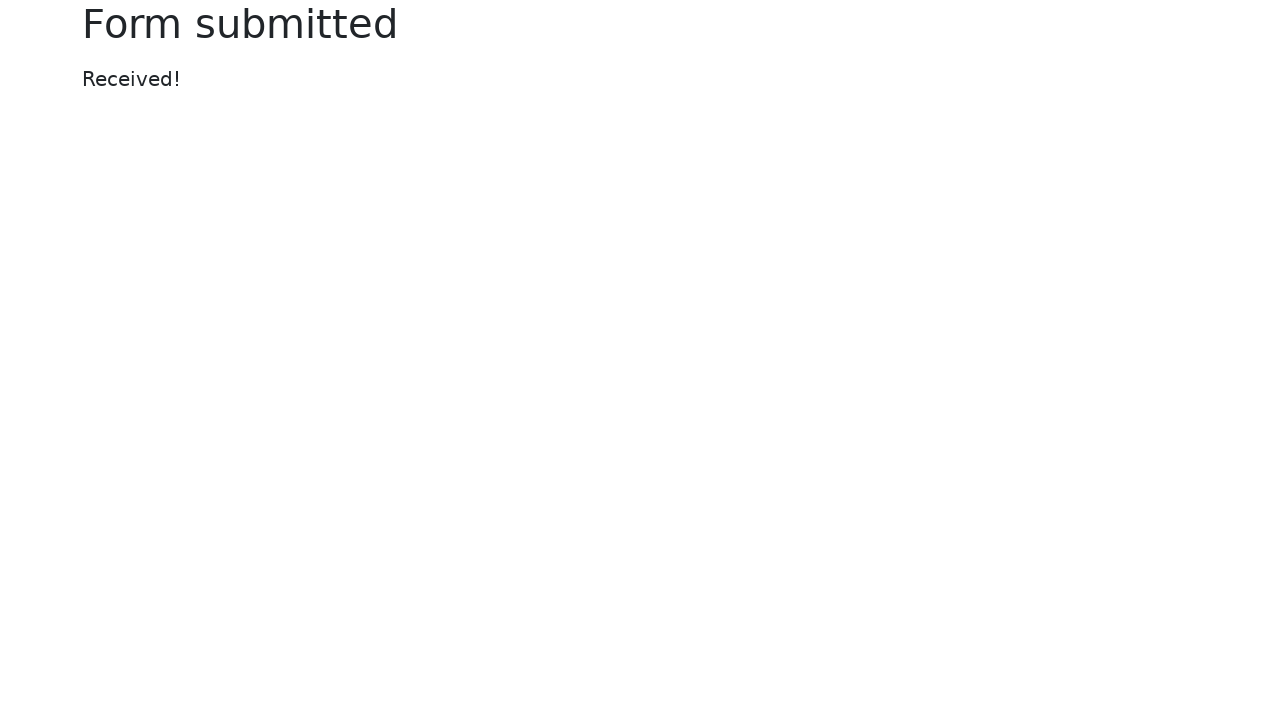

Verified success message 'Received!' is displayed
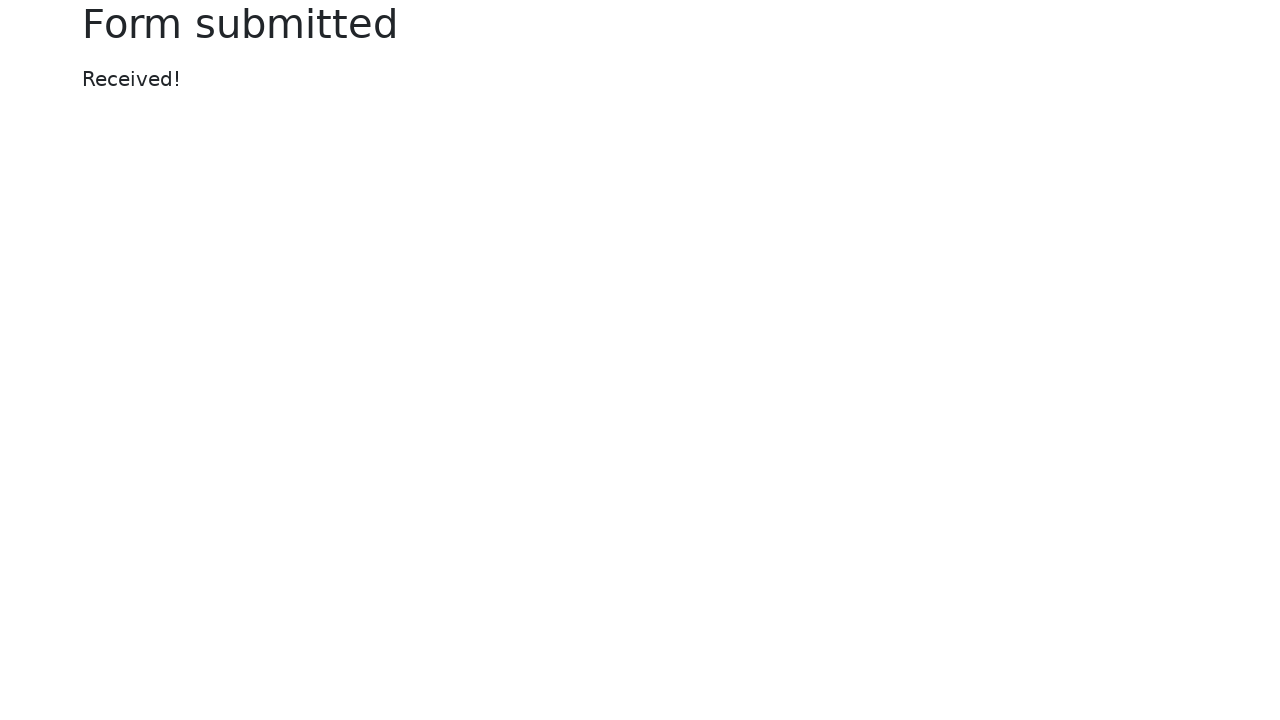

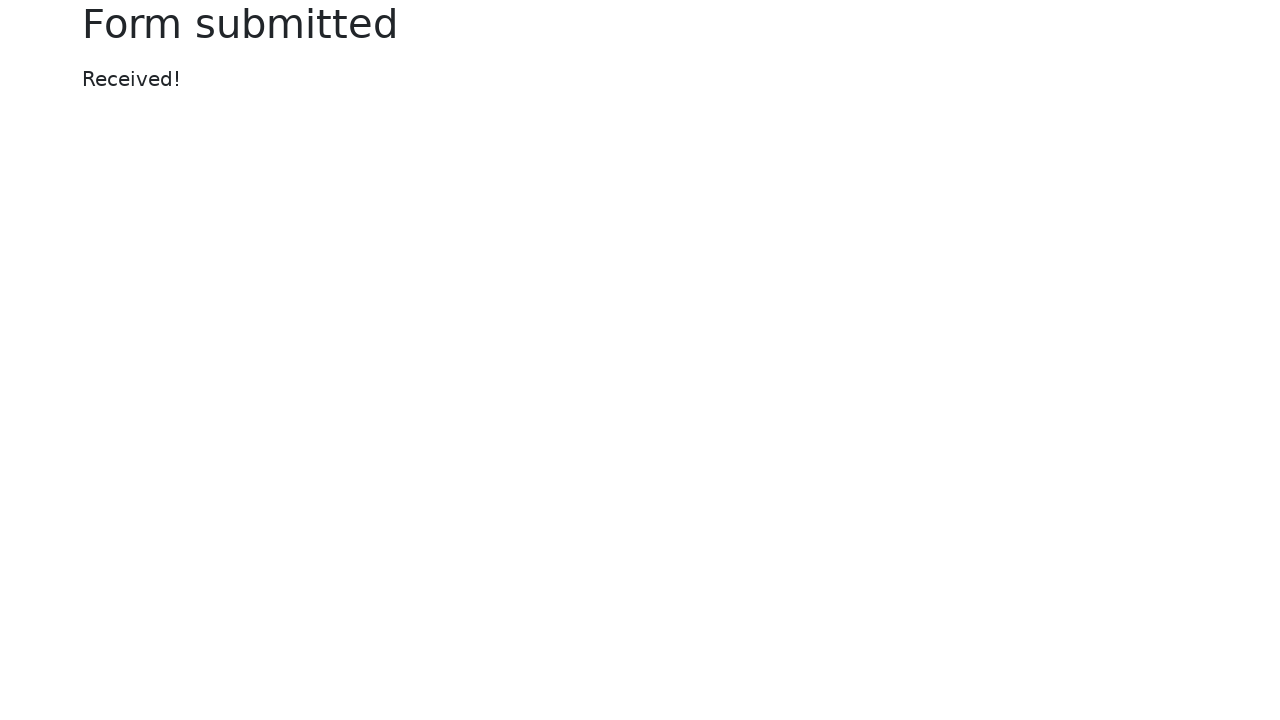